Navigates to the Snapdeal e-commerce website and maximizes the browser window

Starting URL: https://www.snapdeal.com/

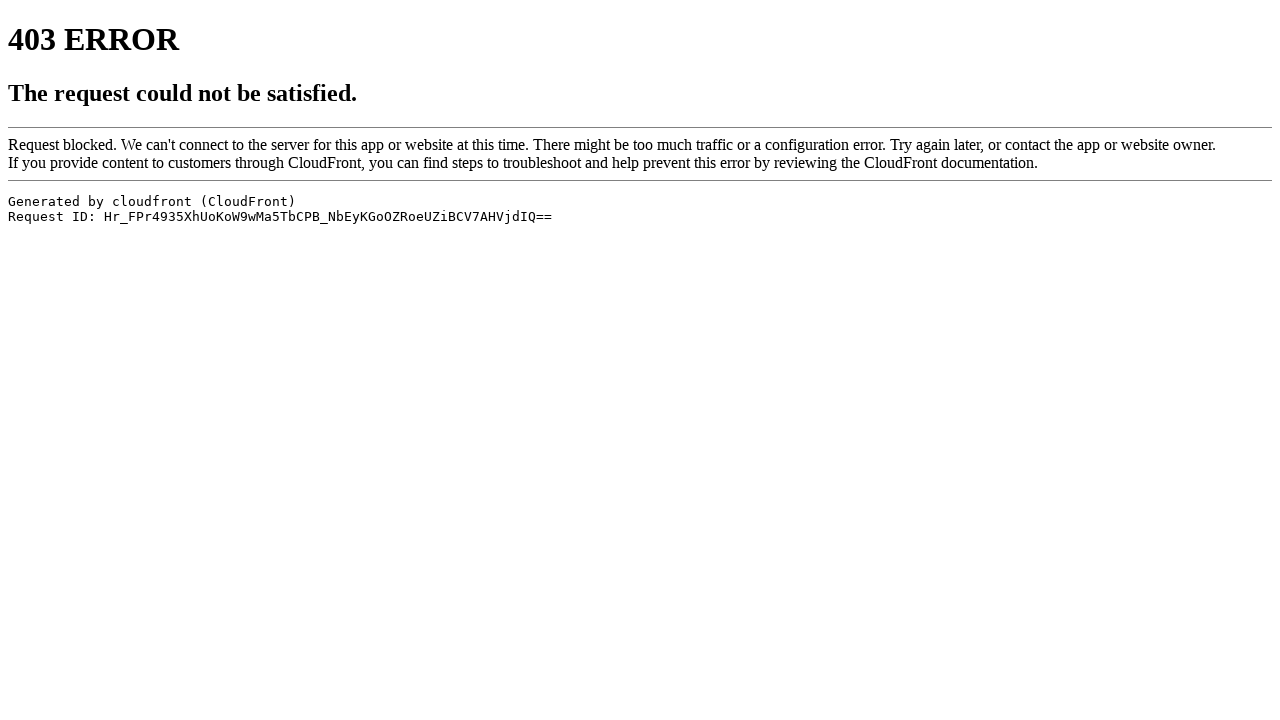

Navigated to Snapdeal e-commerce website
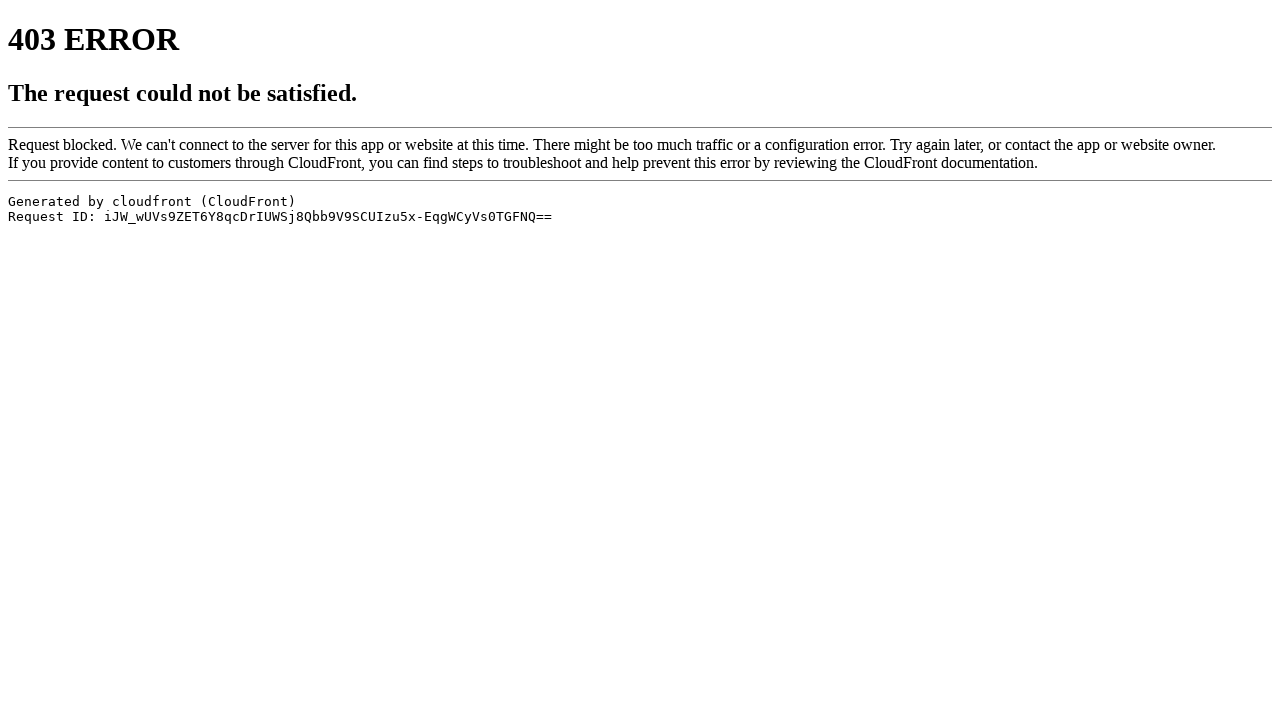

Maximized browser window to 1920x1080
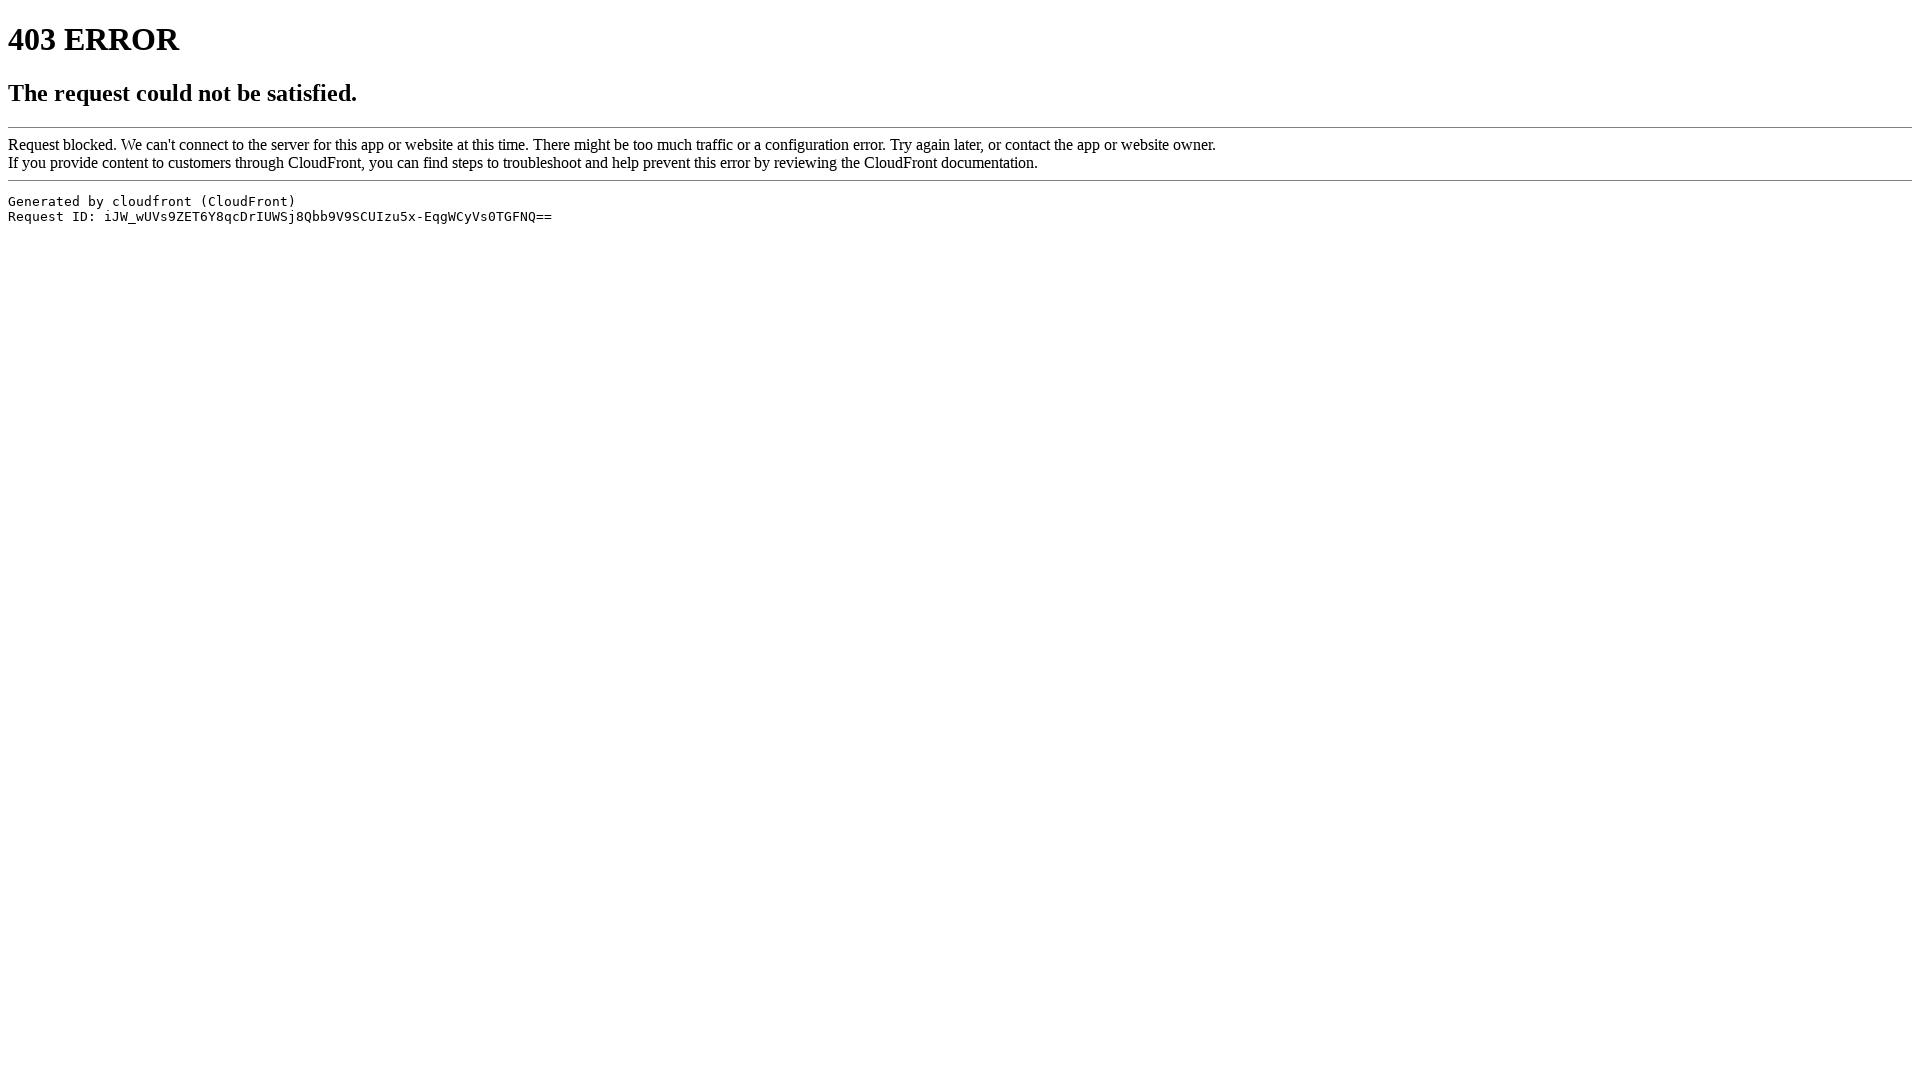

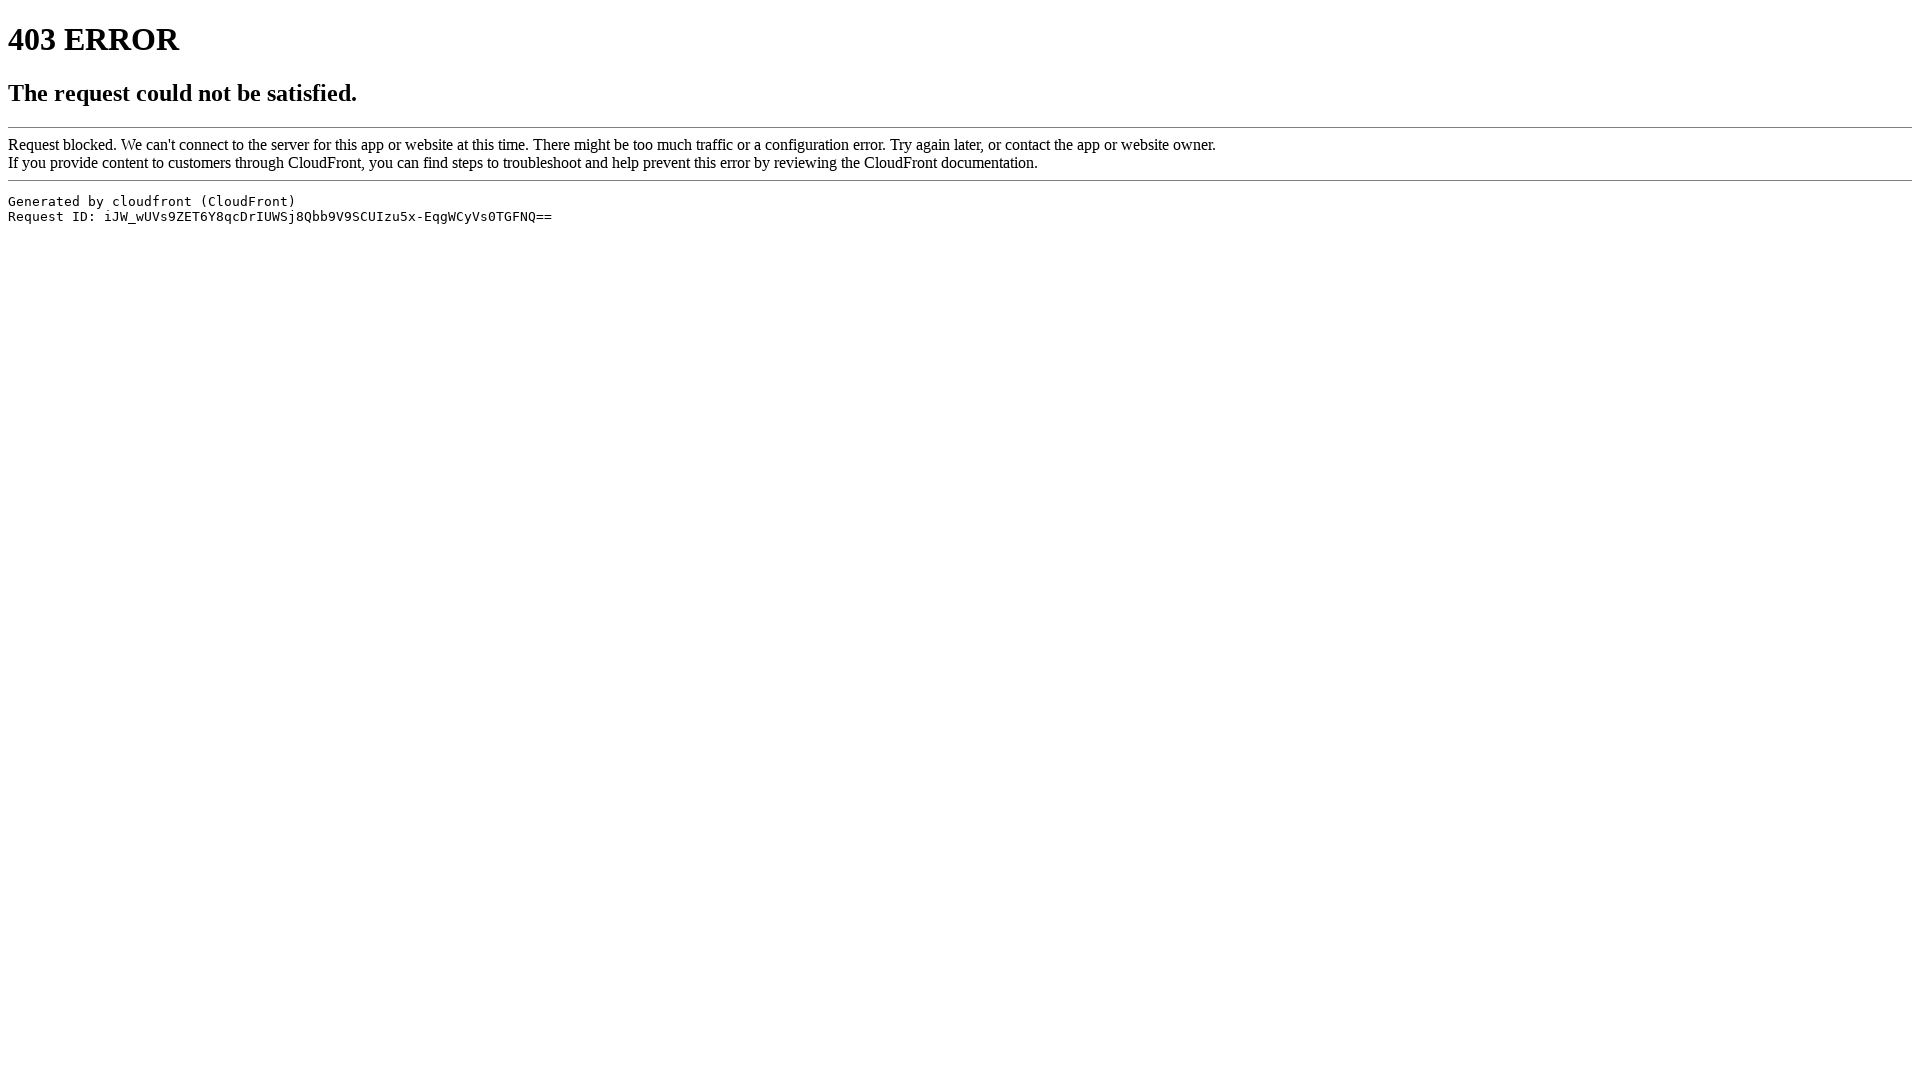